Tests that the error message displayed when submitting without required fields has correct capitalization and punctuation

Starting URL: http://www.99-bottles-of-beer.net/submitnewlanguage.html

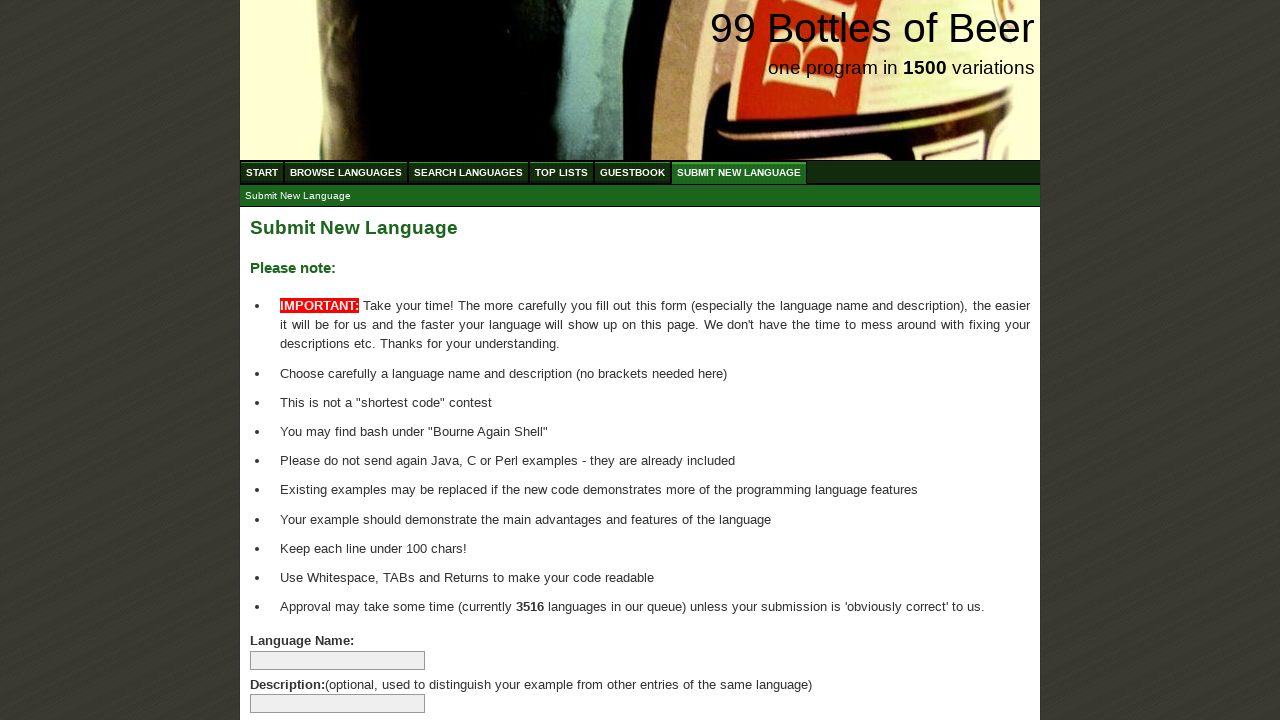

Clicked Submit Language button without filling required fields at (294, 665) on xpath=//input[@name='submitlanguage']
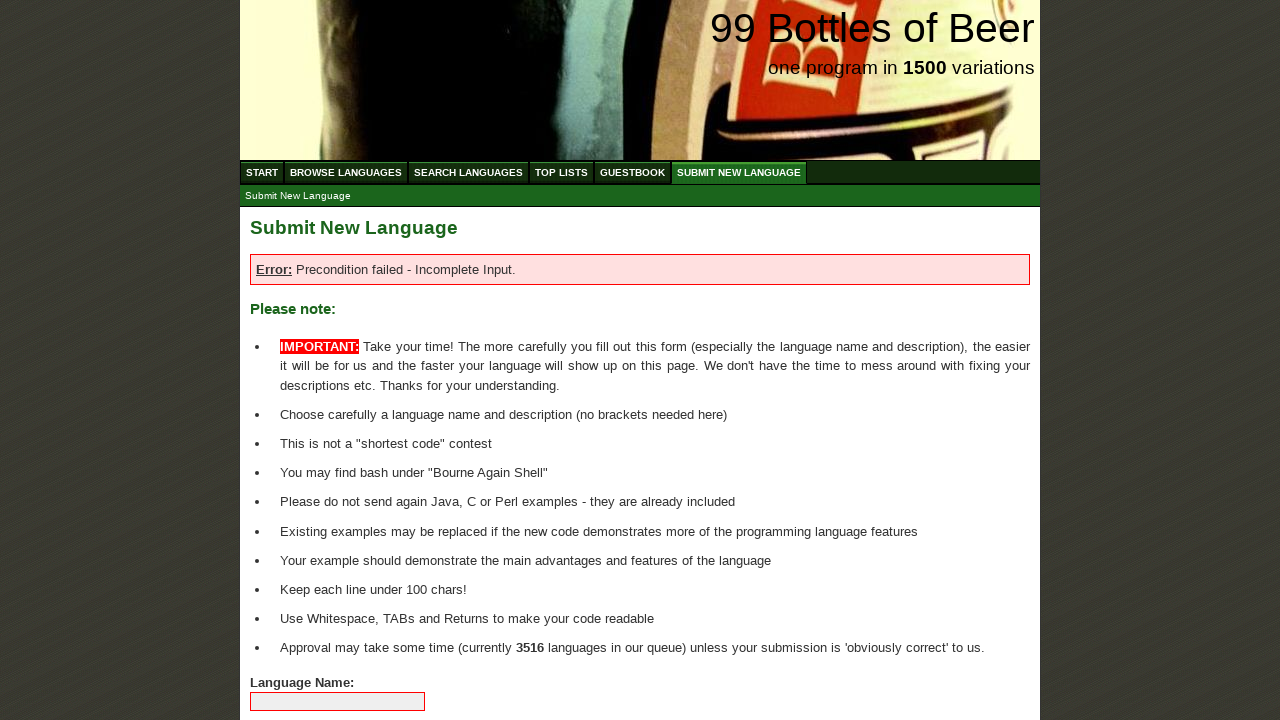

Error message element loaded
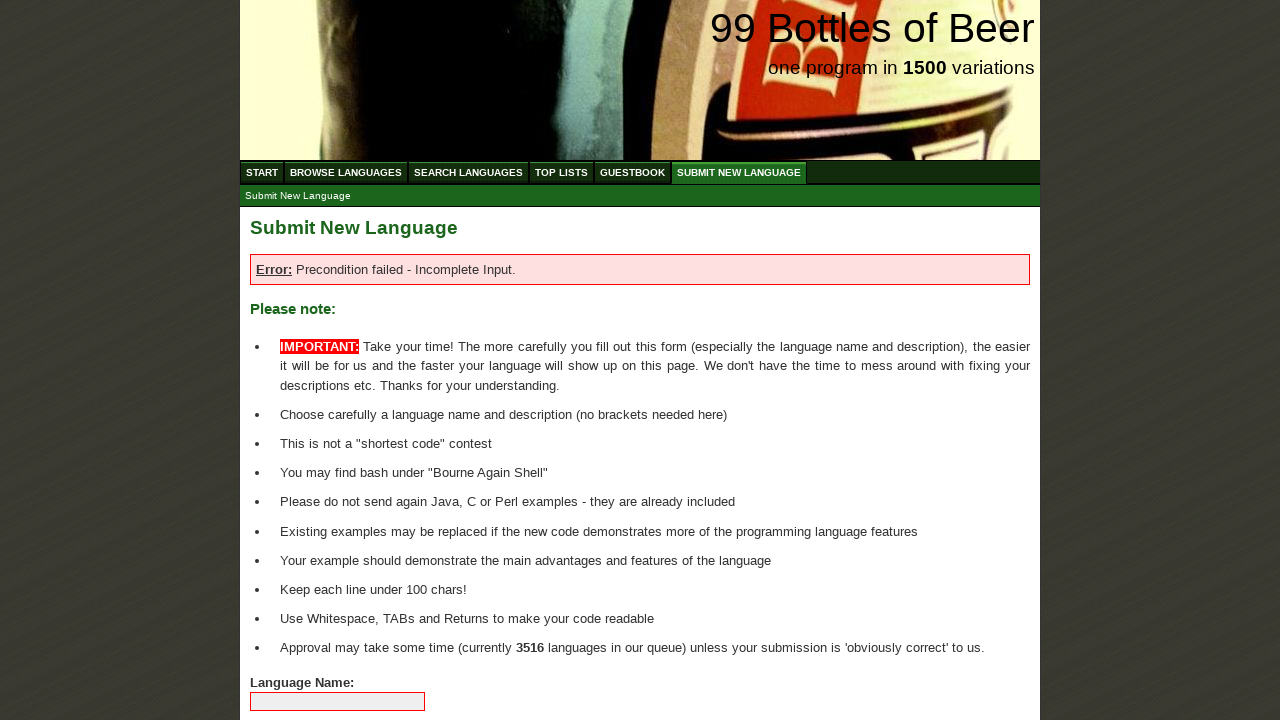

Located error message element
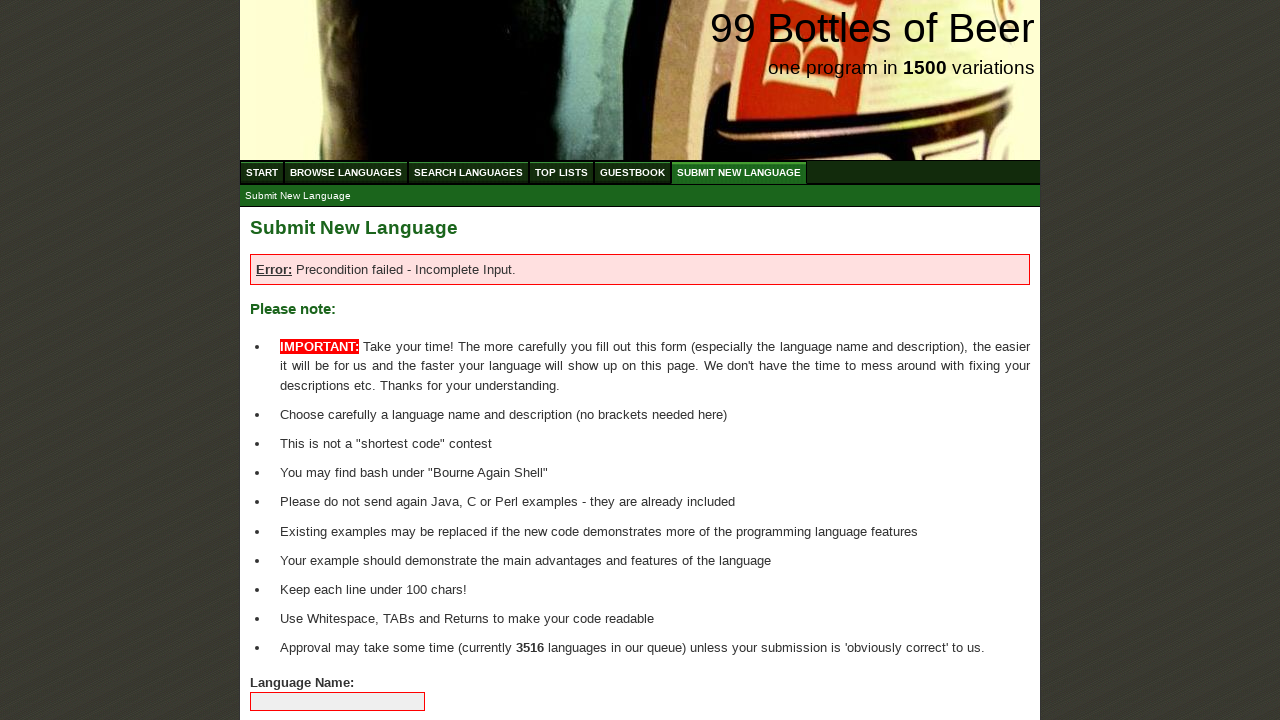

Retrieved error message text content
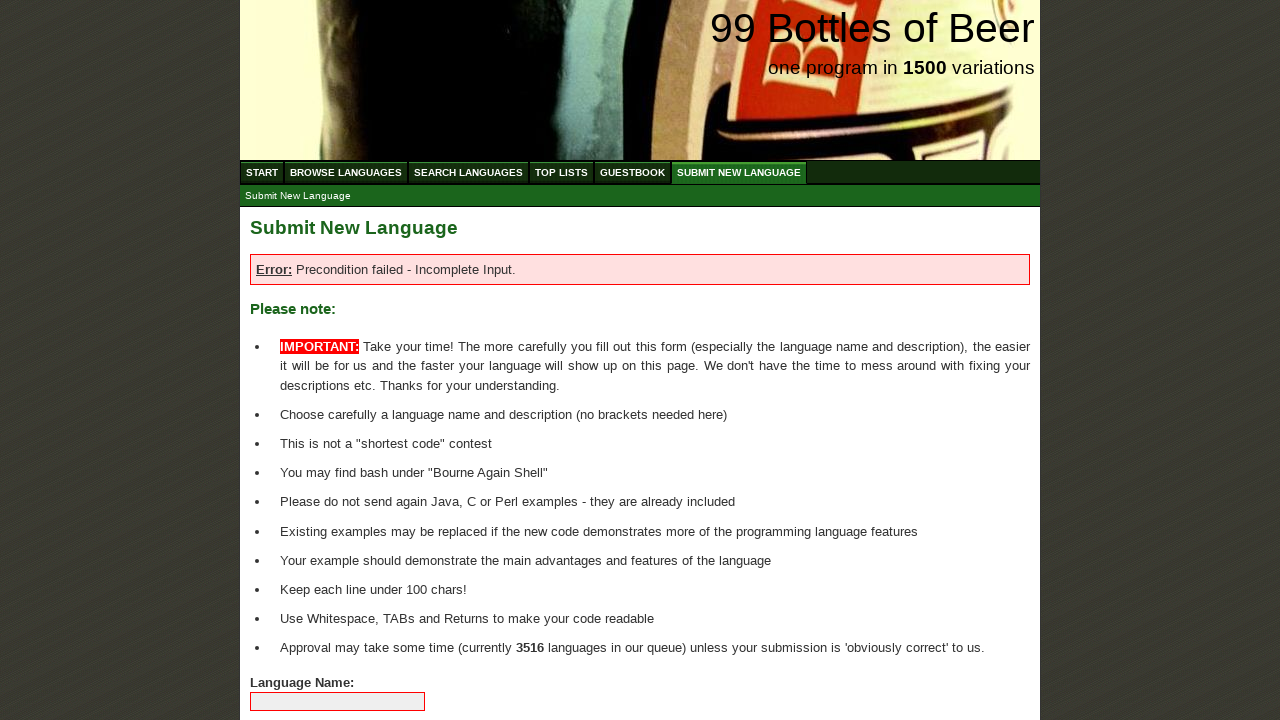

Verified 'Error' is capitalized
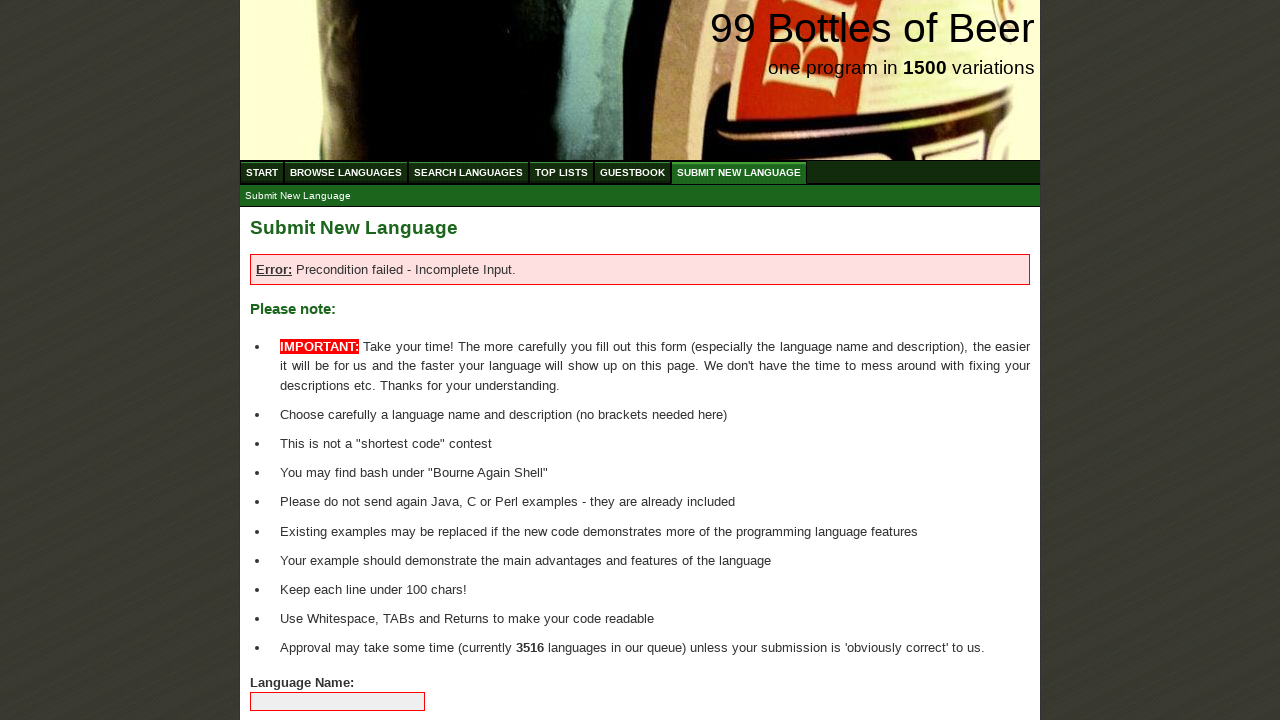

Verified 'Precondition' is capitalized
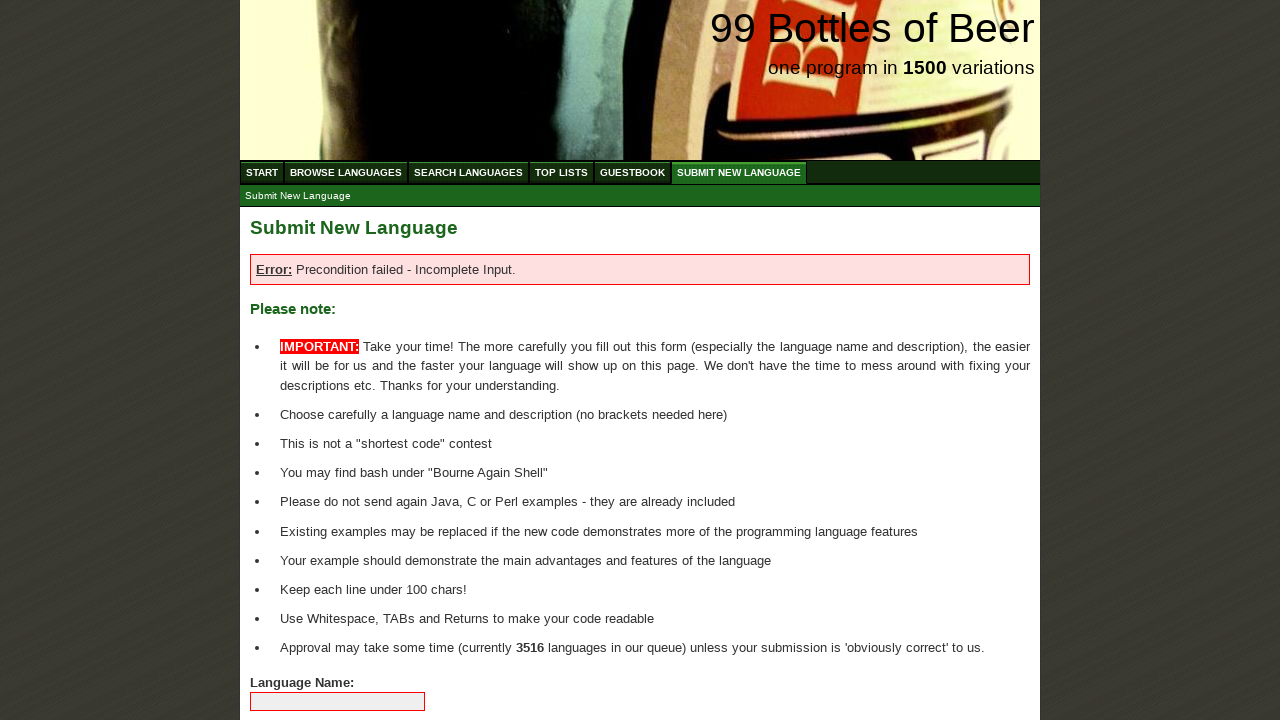

Verified 'Incomplete' is capitalized
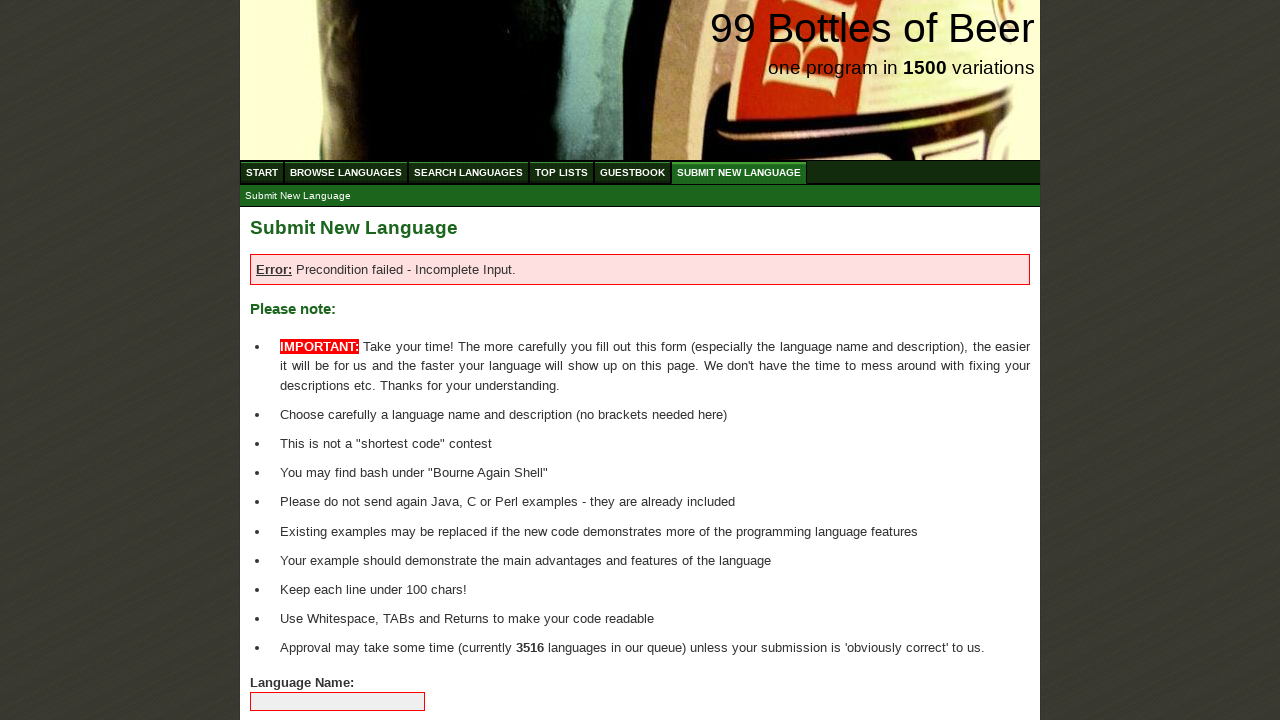

Verified 'Input' is capitalized
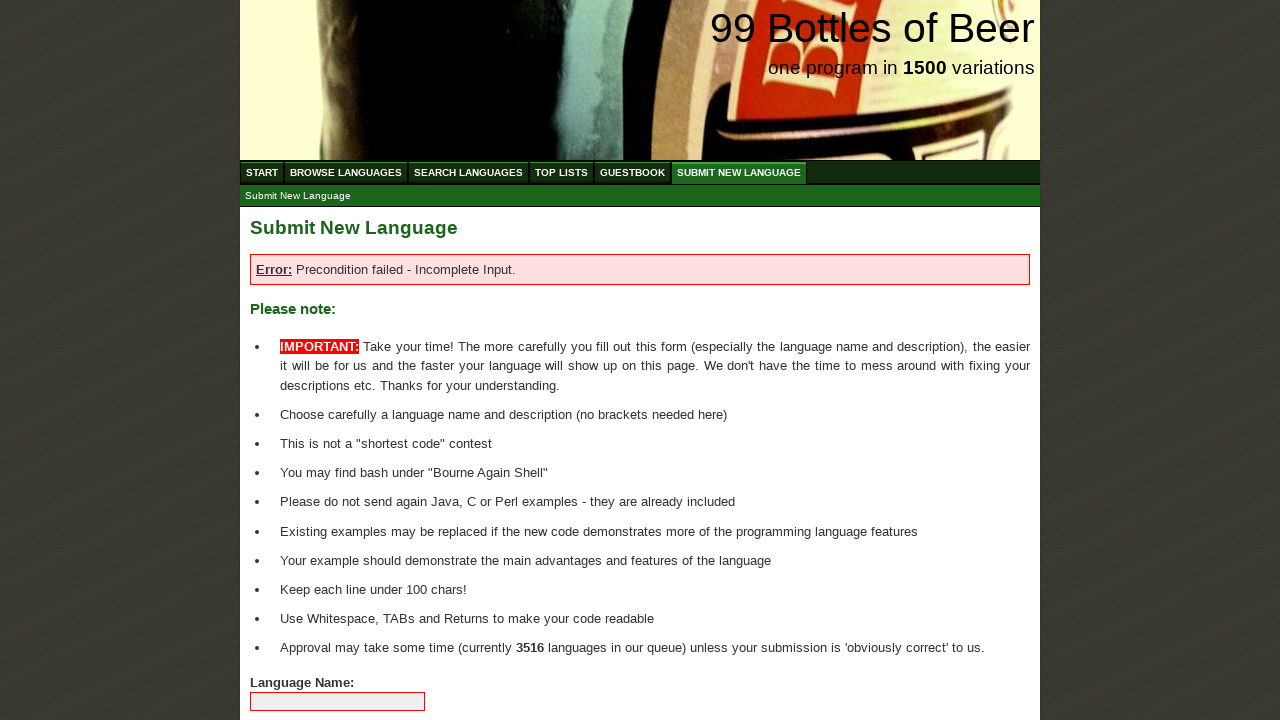

Verified 'failed' is lowercase
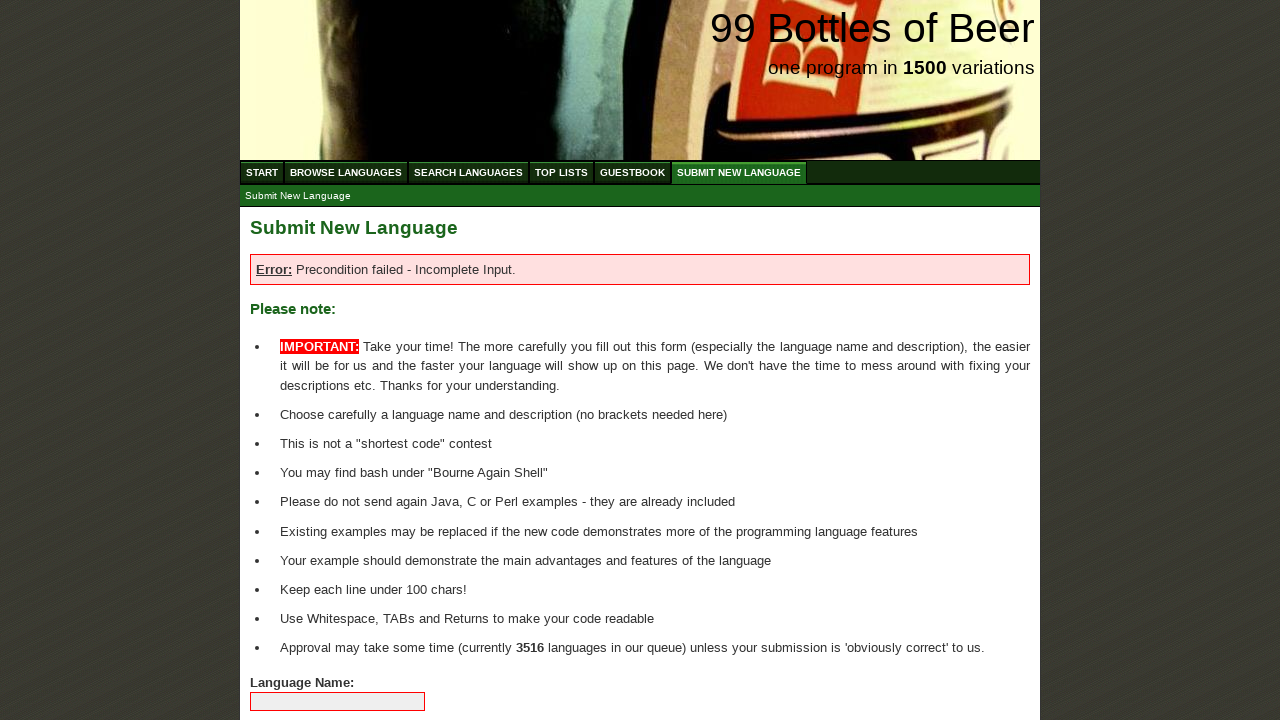

Verified error message contains colon punctuation
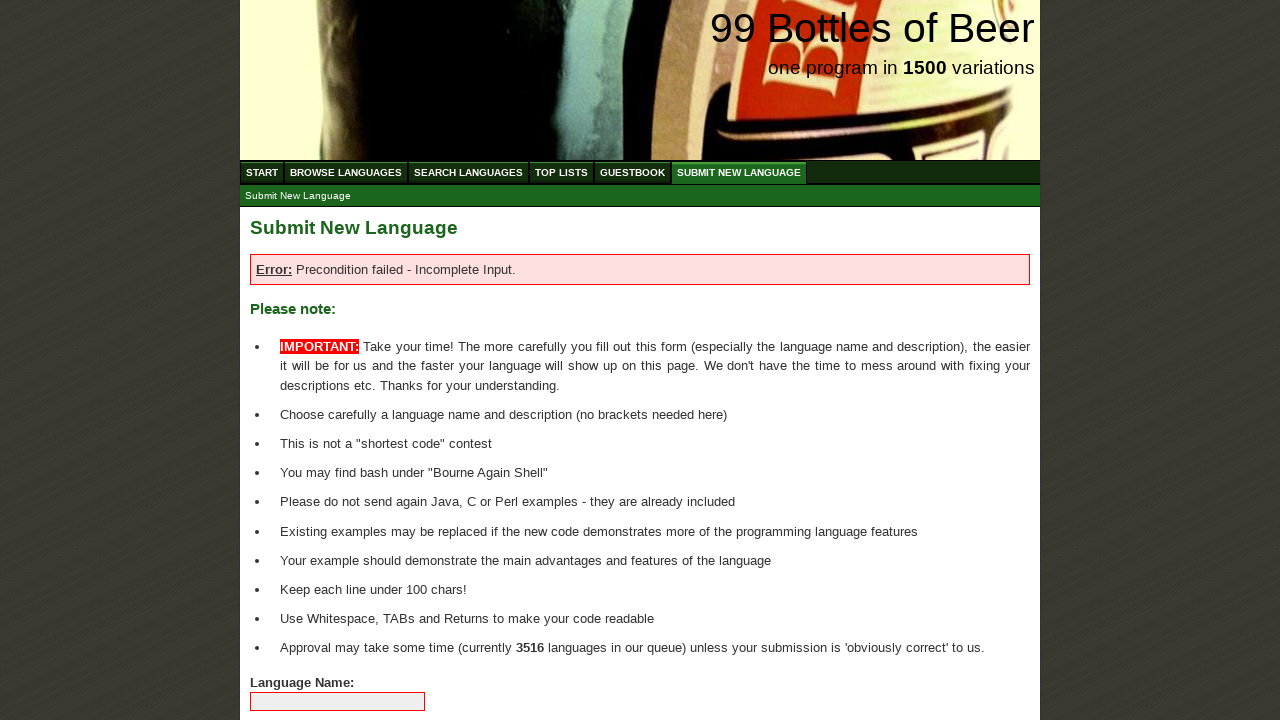

Verified error message contains hyphen punctuation
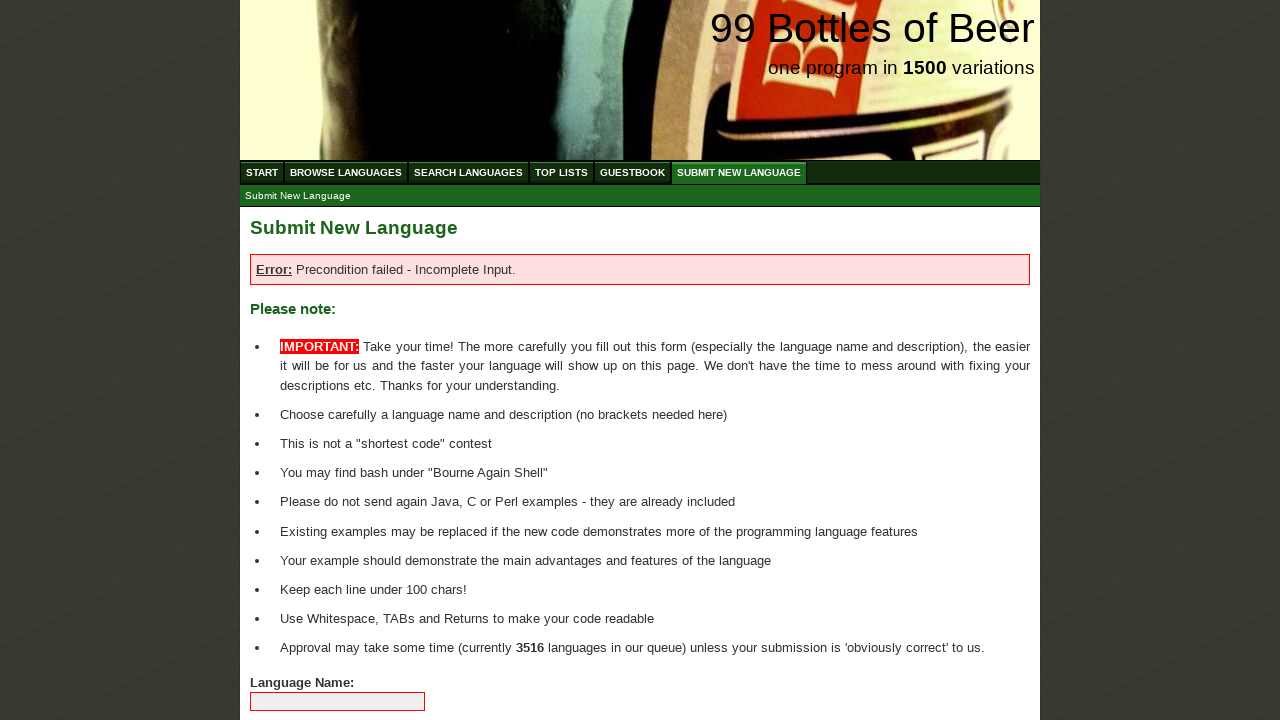

Verified error message contains period punctuation
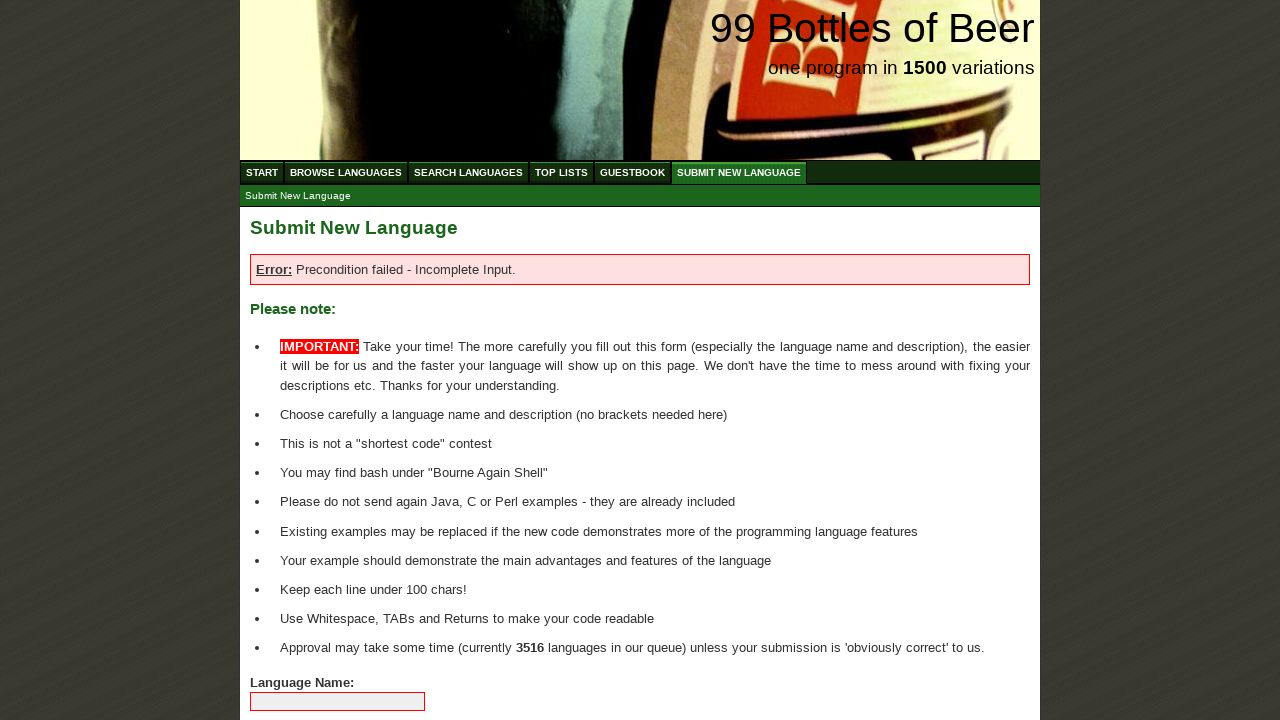

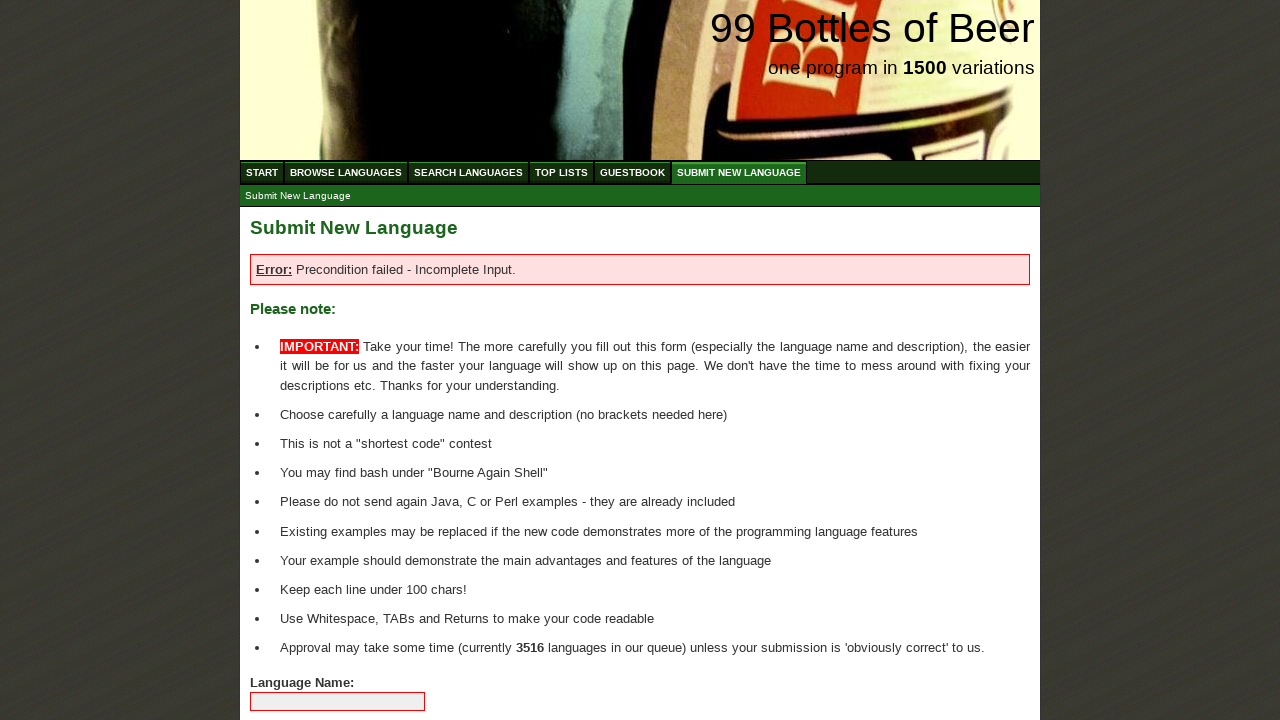